Tests browser tab handling by clicking a button that opens a new tab, switching to the new tab, and verifying the content displayed on the new tab.

Starting URL: https://demoqa.com/browser-windows

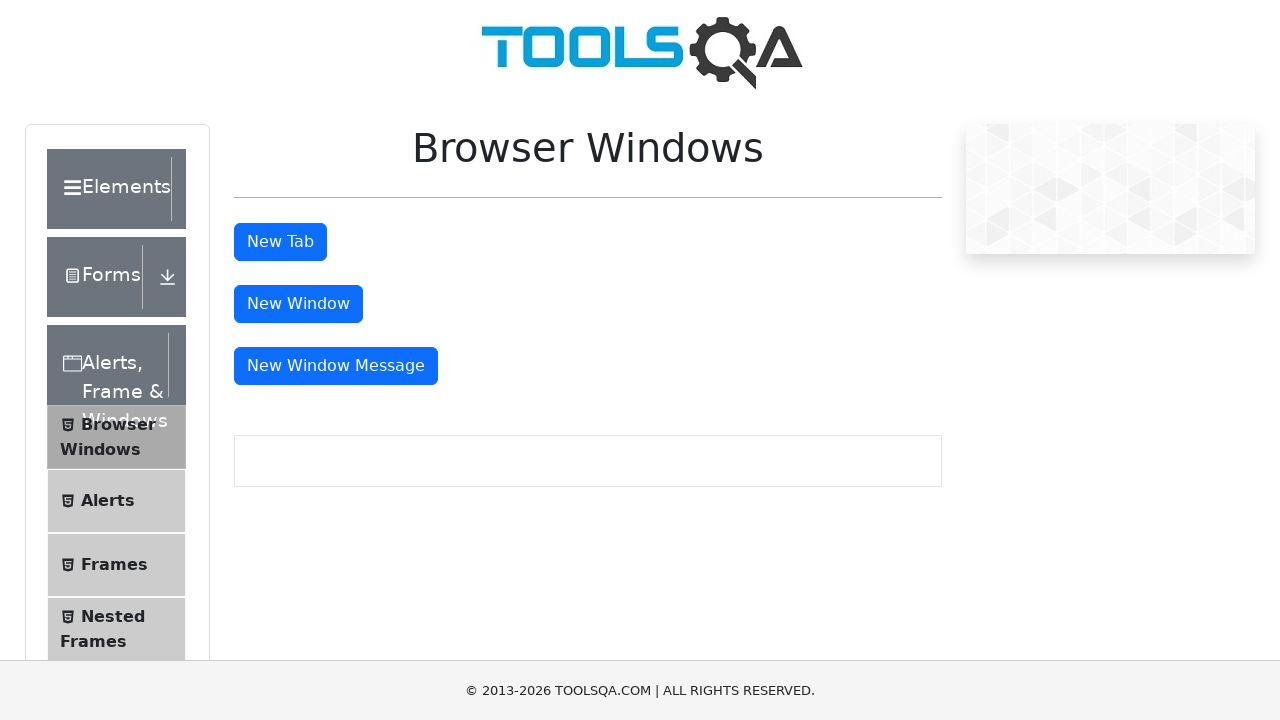

Clicked 'New Tab' button to open a new tab at (280, 242) on #tabButton
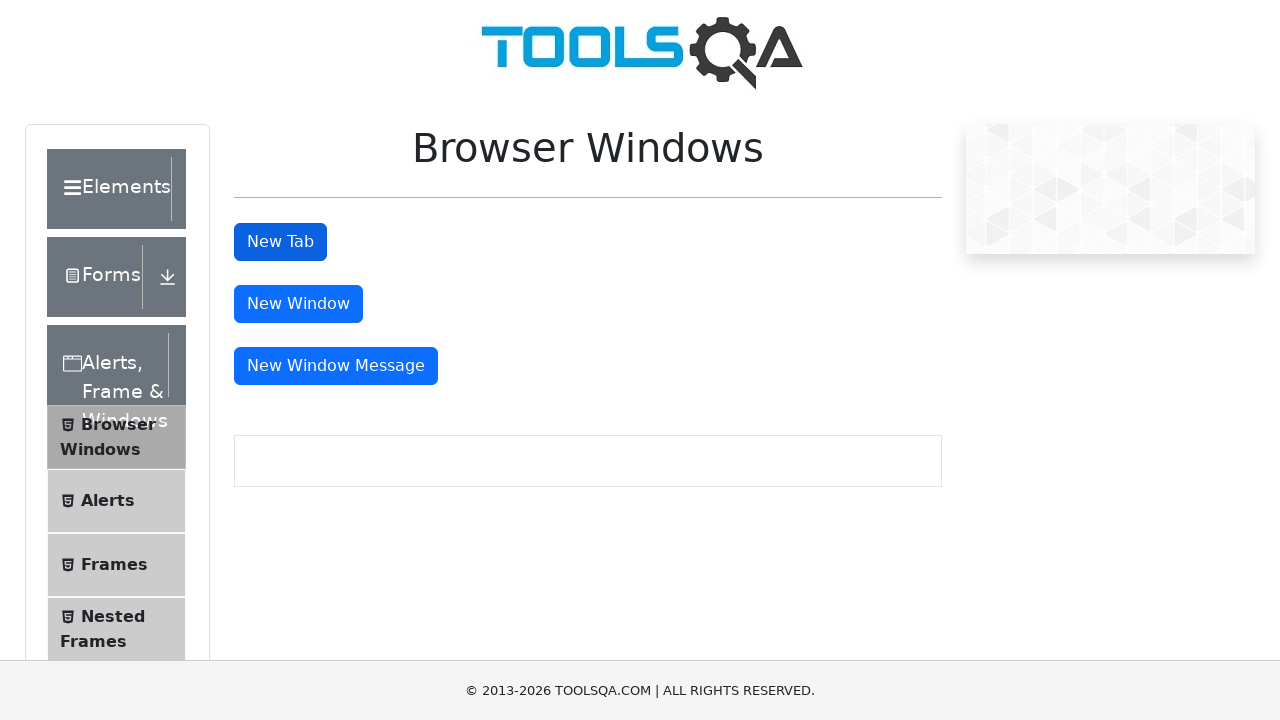

Waited 2 seconds for new tab to open
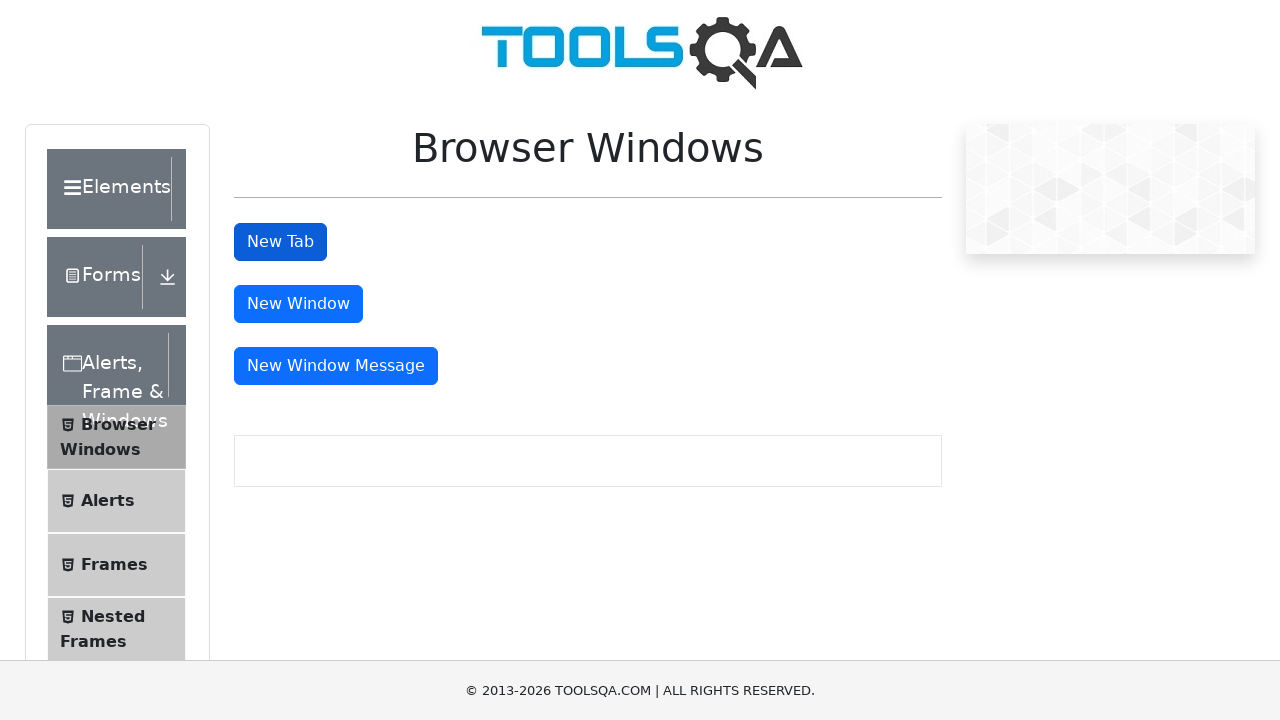

Retrieved all open pages/tabs from context
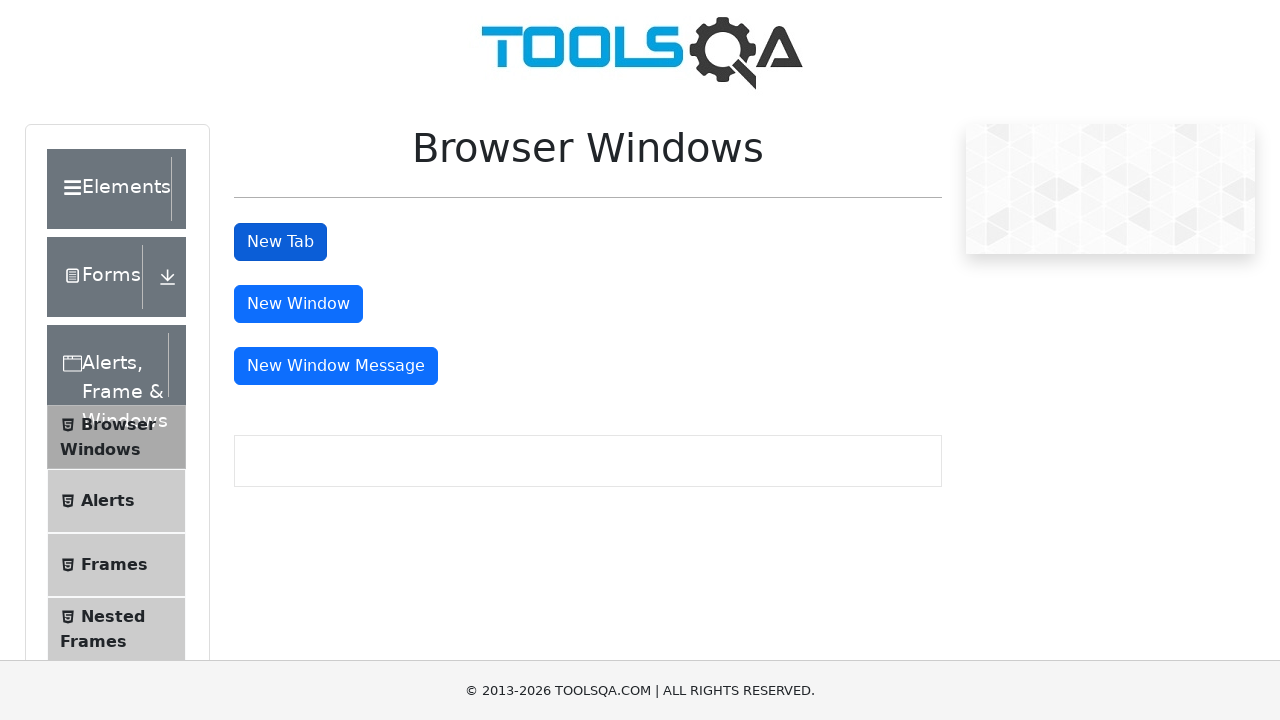

Switched to the new tab
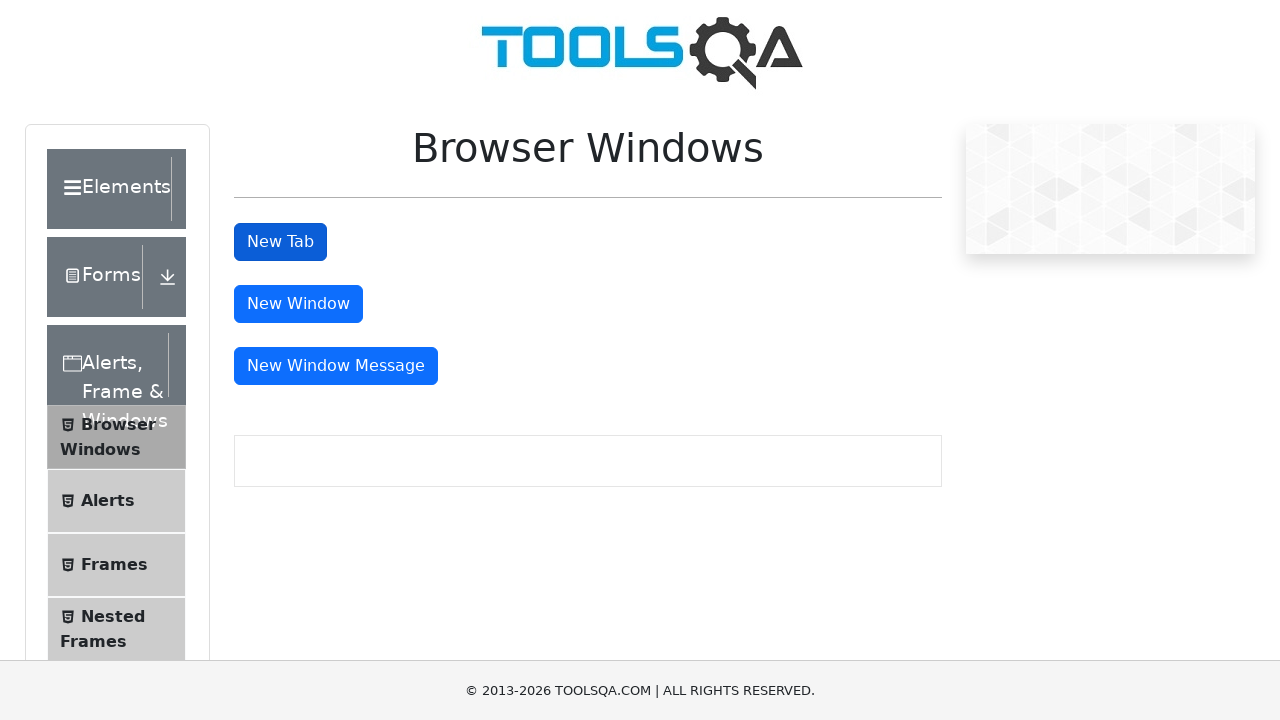

Waited for sample heading element to load on new tab
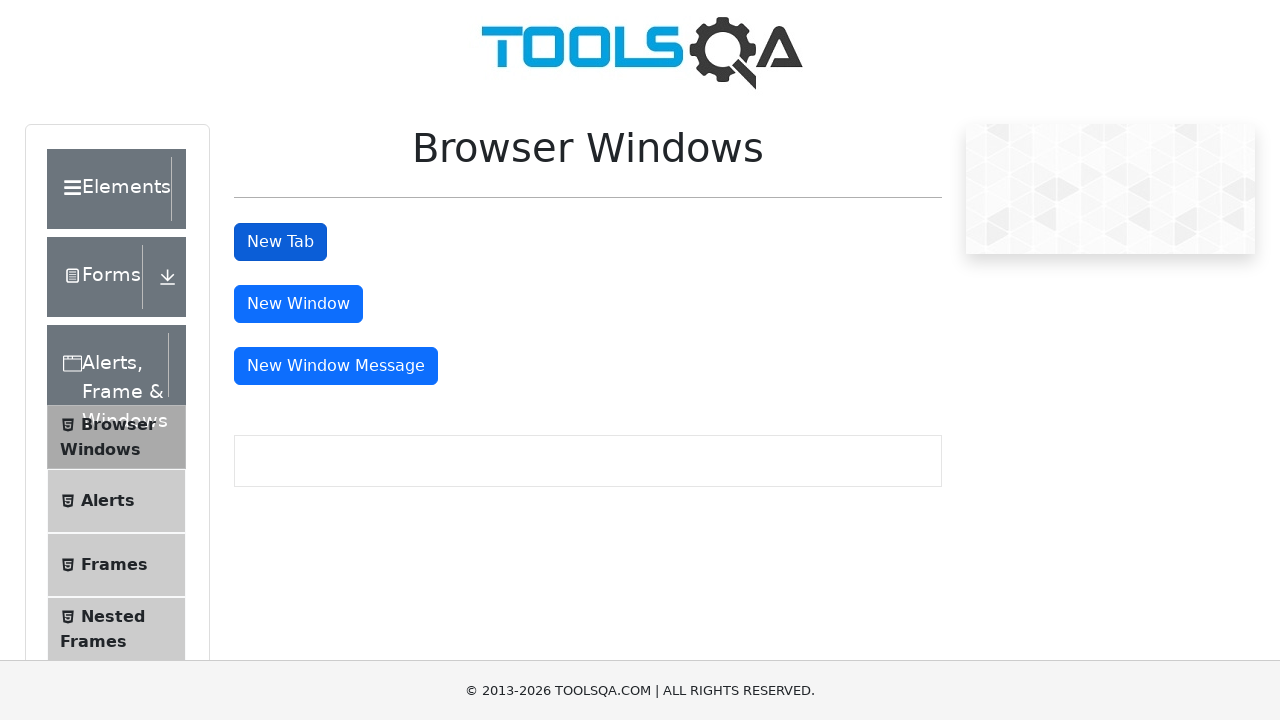

Retrieved heading text from new tab: 'This is a sample page'
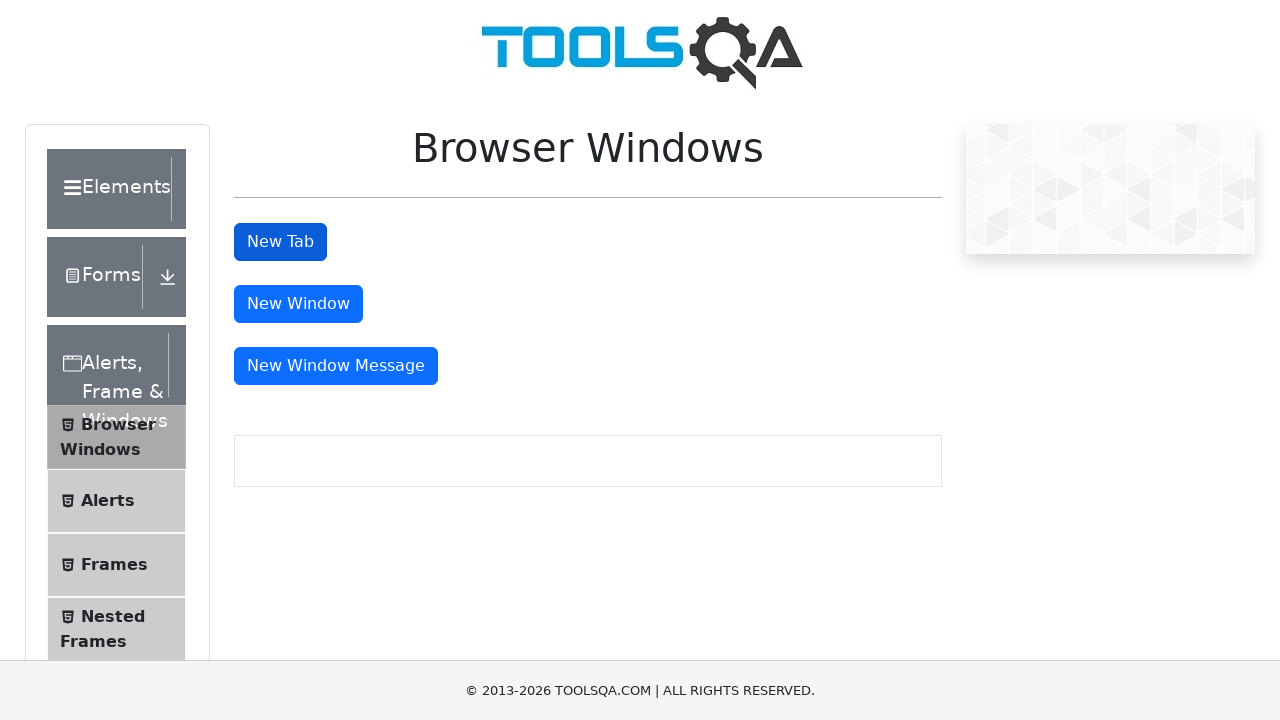

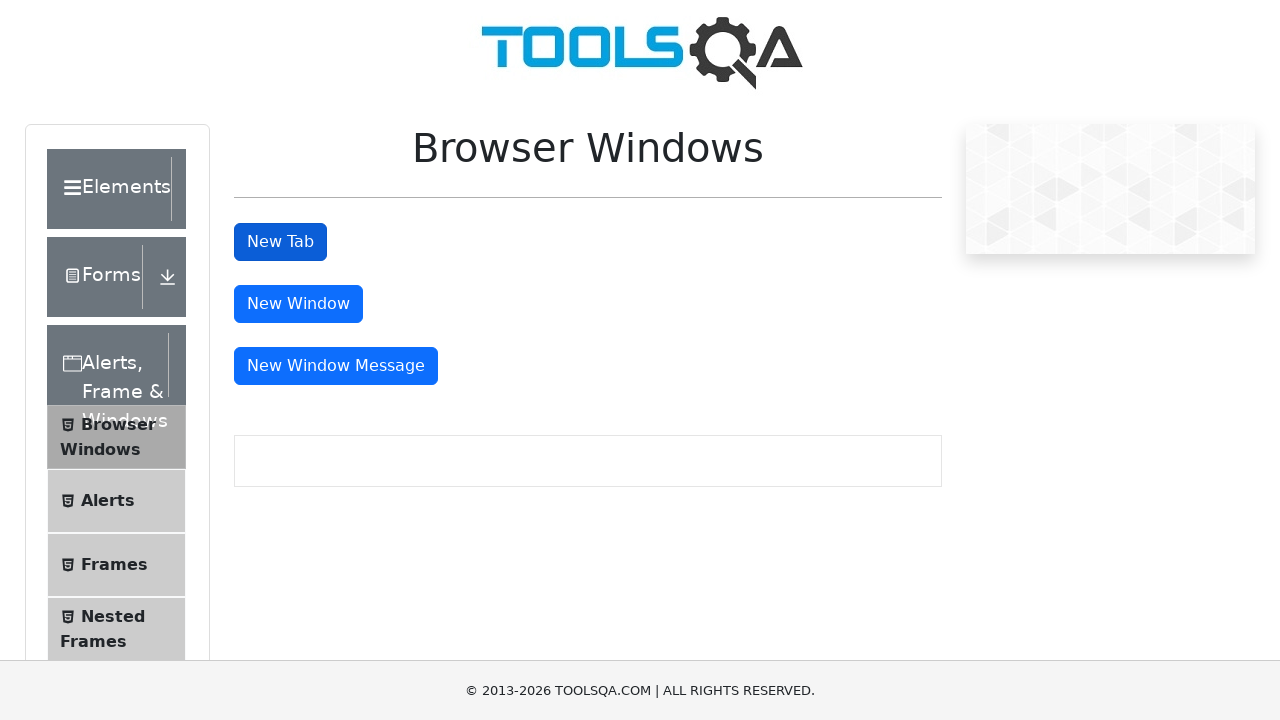